Tests navigation to Apple's accessories page by clicking the Accessories link and verifying the URL changes to the accessories page

Starting URL: https://www.apple.com/ca/

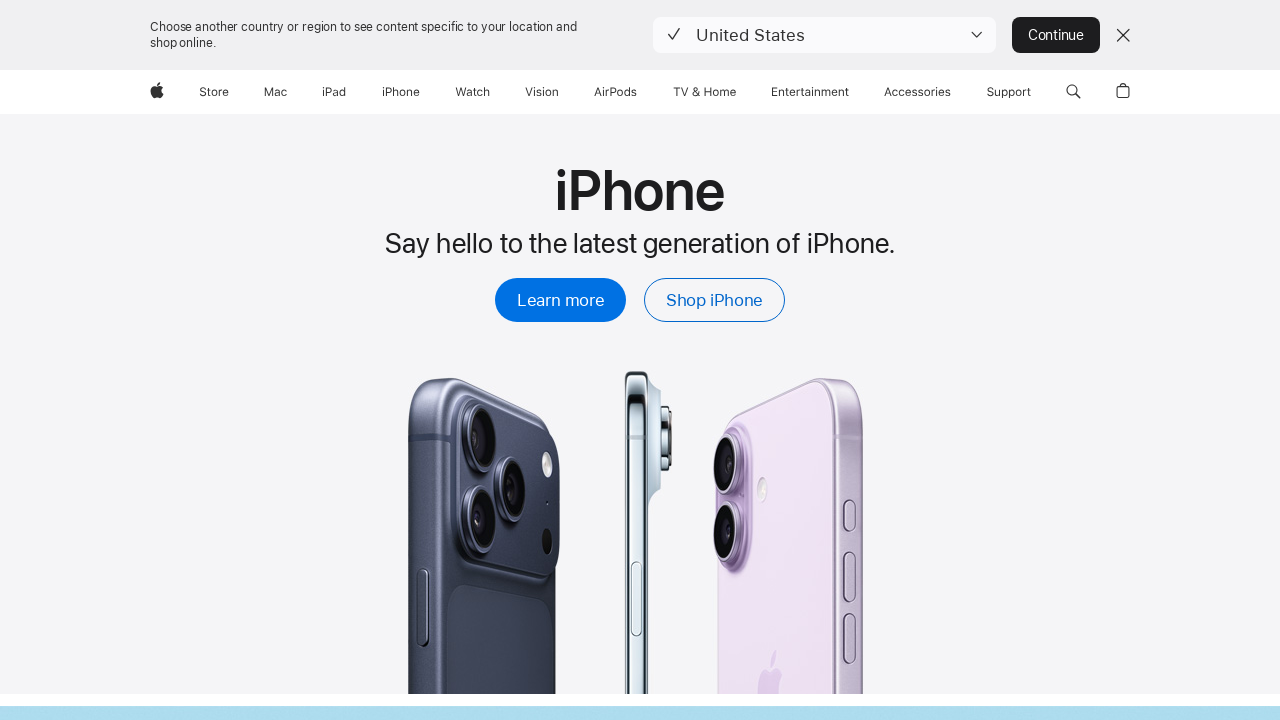

Clicked Accessories link in navigation at (918, 92) on internal:label="Accessories"s
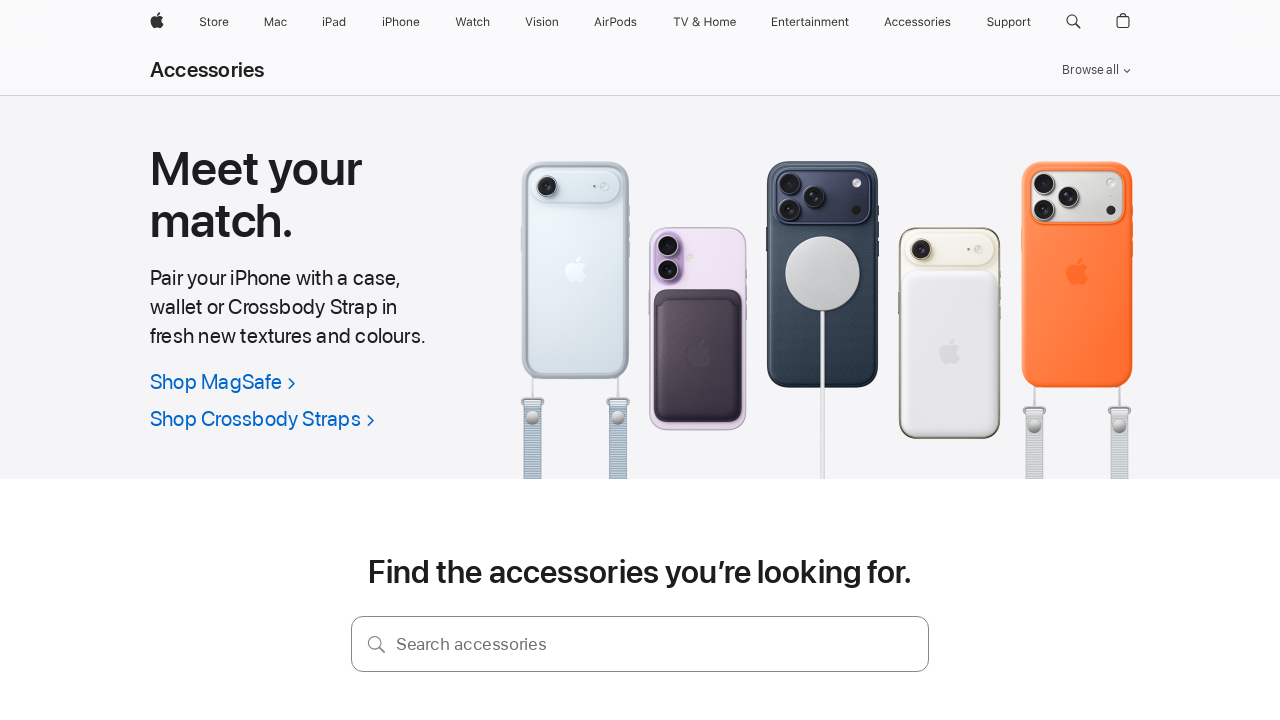

Navigation to accessories page completed and URL verified
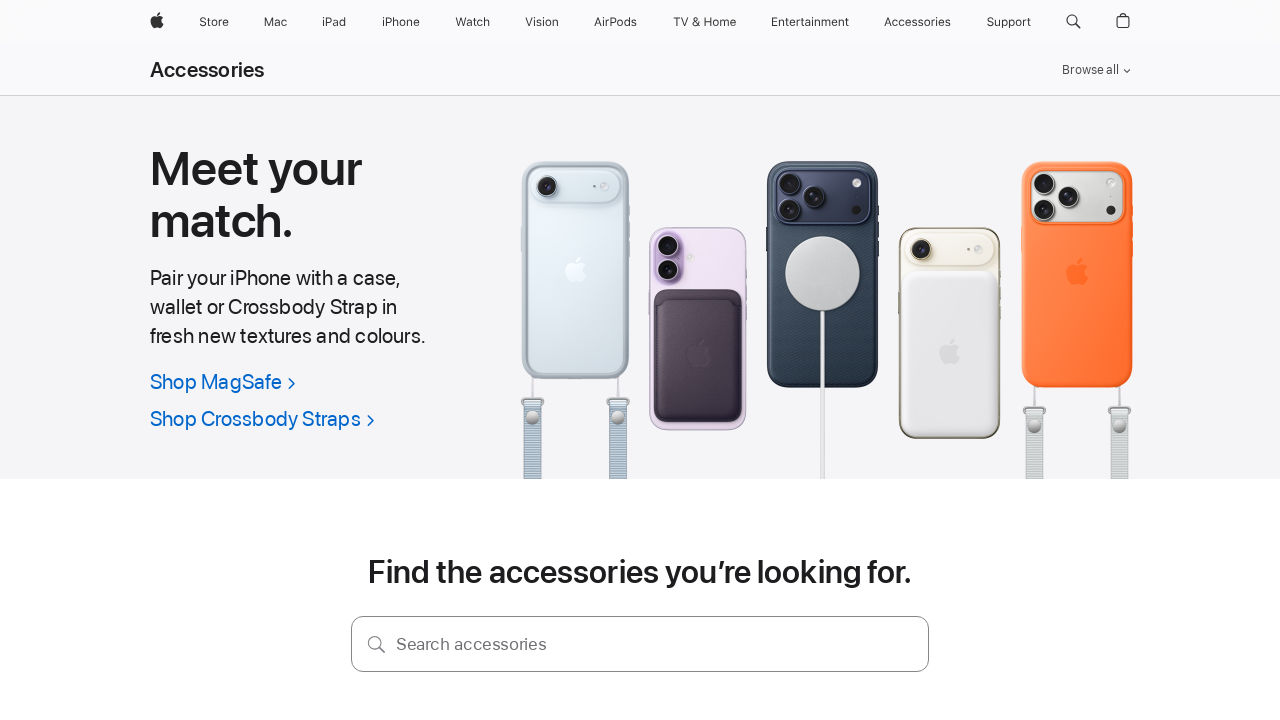

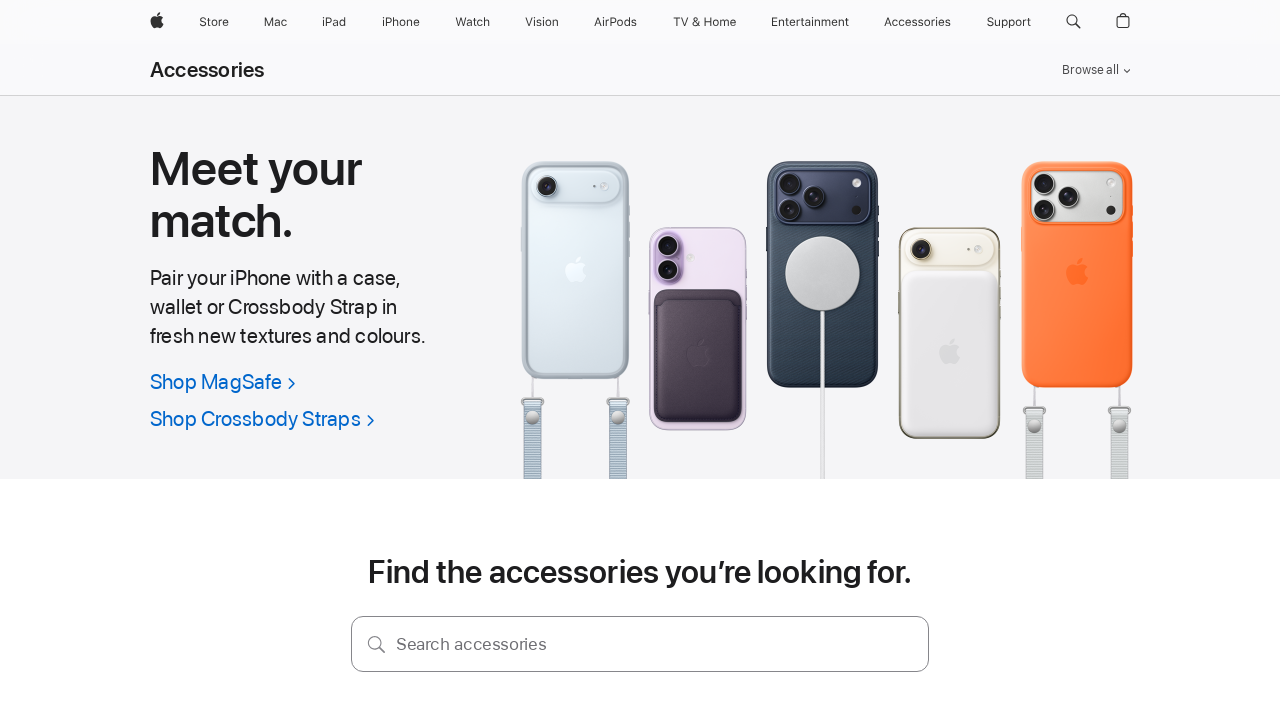